Navigates to a page that may show an unpredictable popup window and closes the popup if it appears

Starting URL: http://qtpselenium.com/test/unpredictable.php

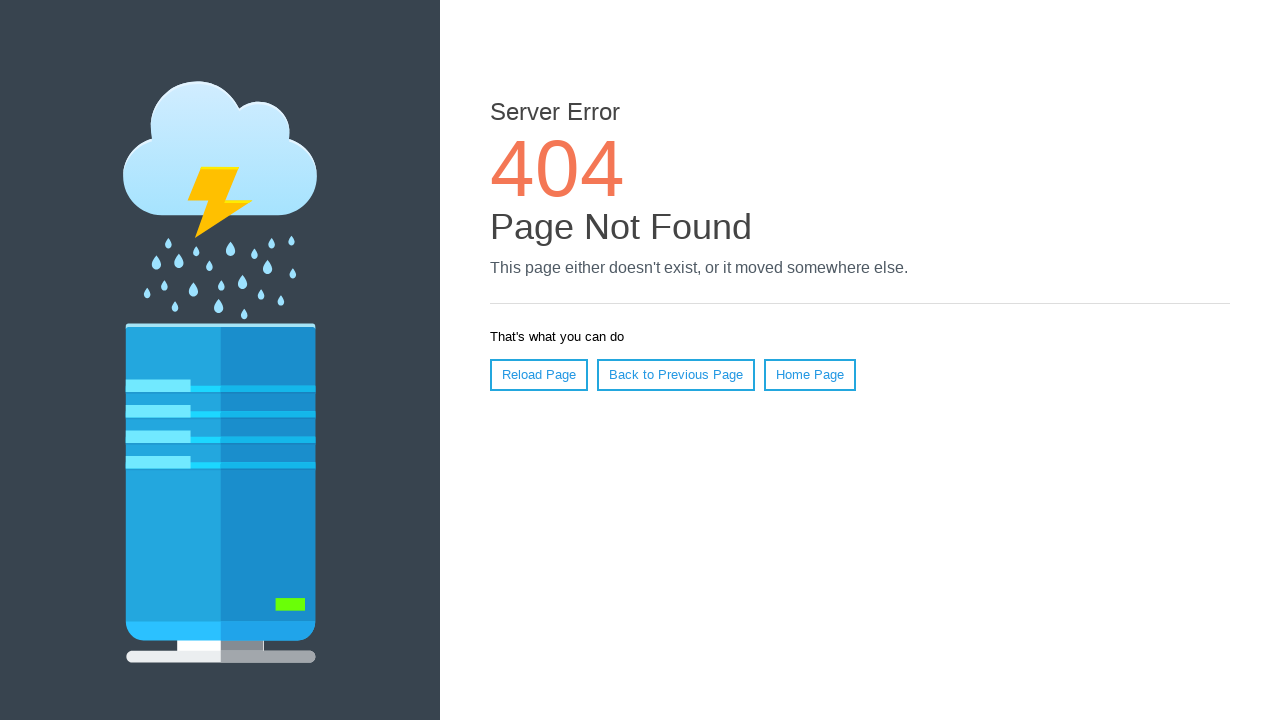

Navigated to unpredictable popup test page
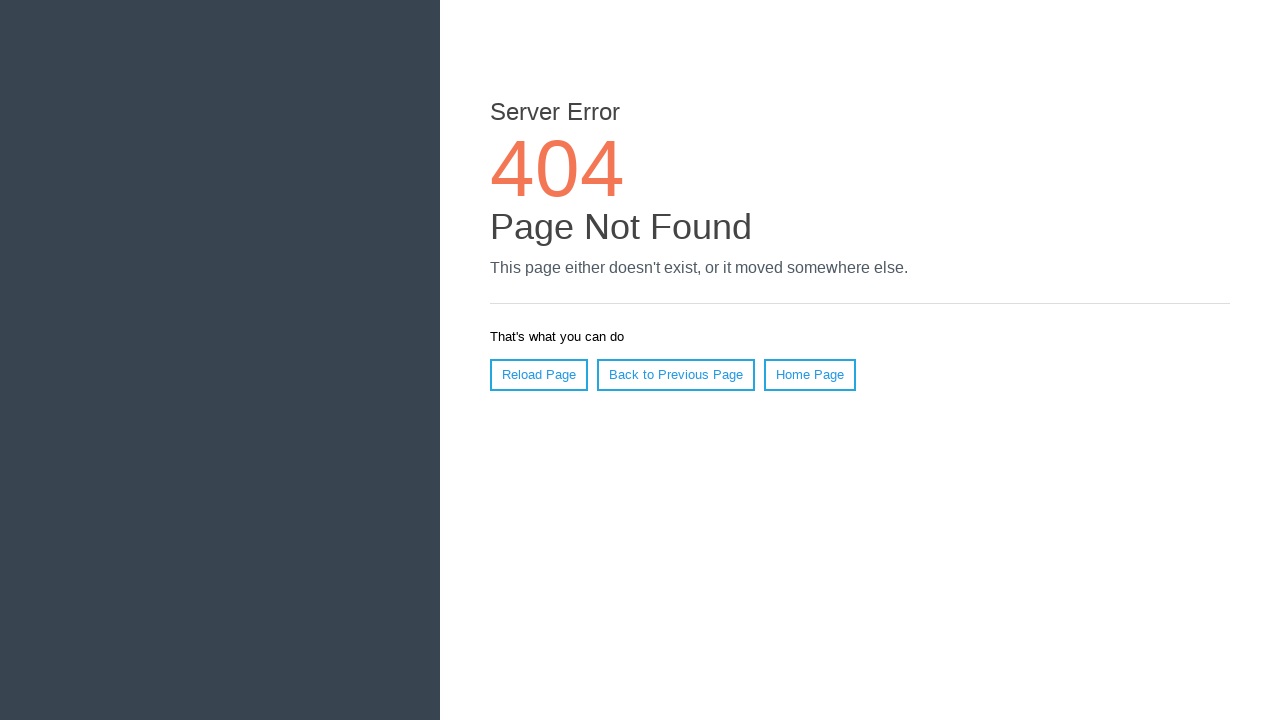

Retrieved all open pages to check for popup
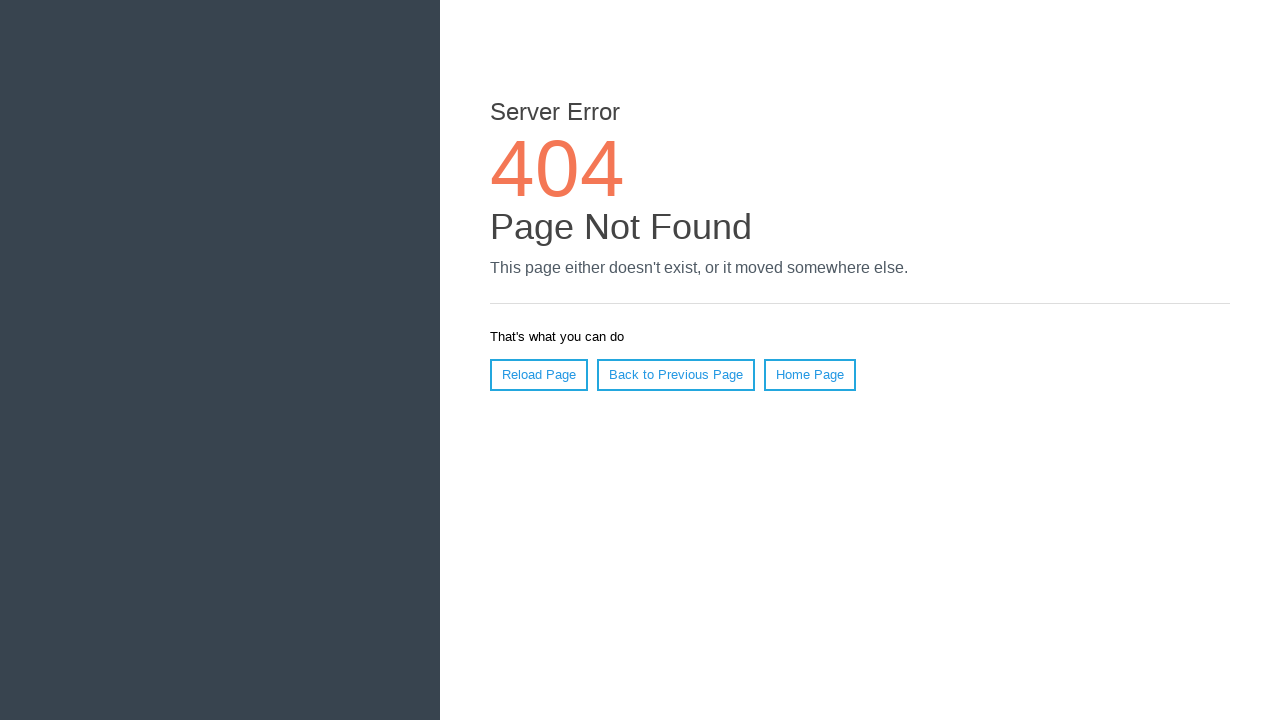

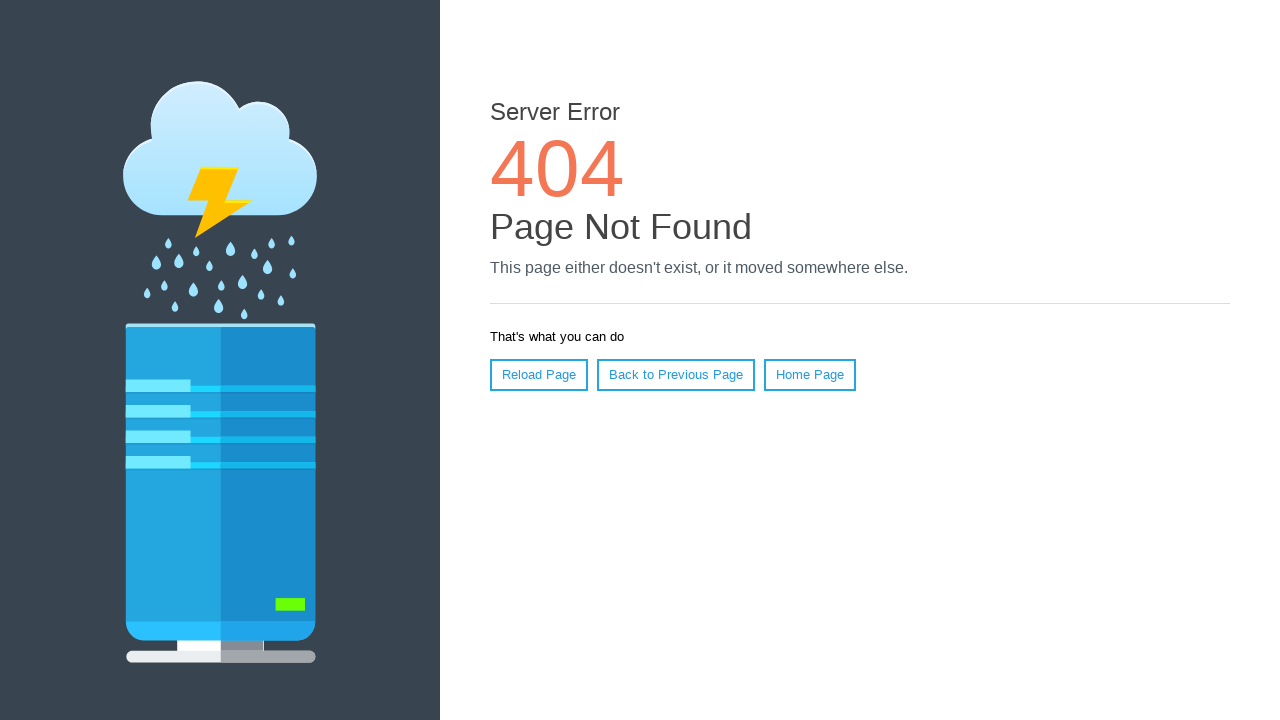